Tests that the complete all checkbox updates state when individual items are completed or cleared

Starting URL: https://demo.playwright.dev/todomvc

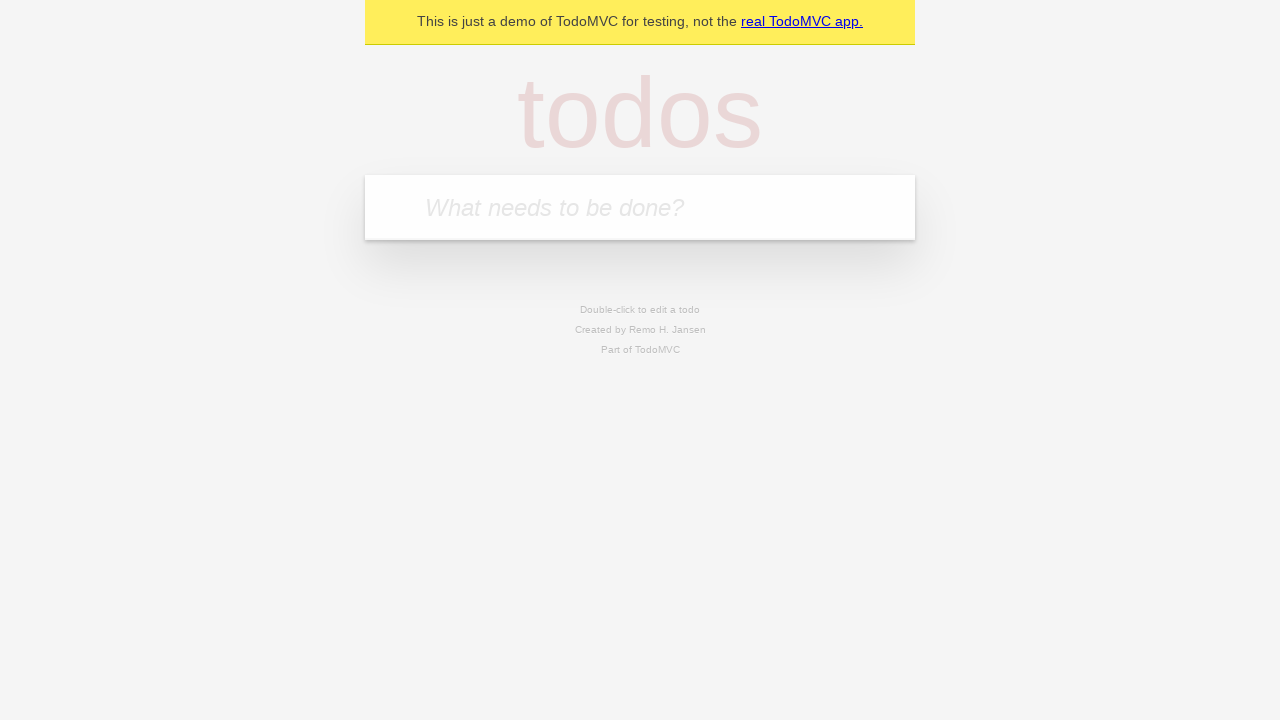

Filled todo input with 'buy some cheese' on internal:attr=[placeholder="What needs to be done?"i]
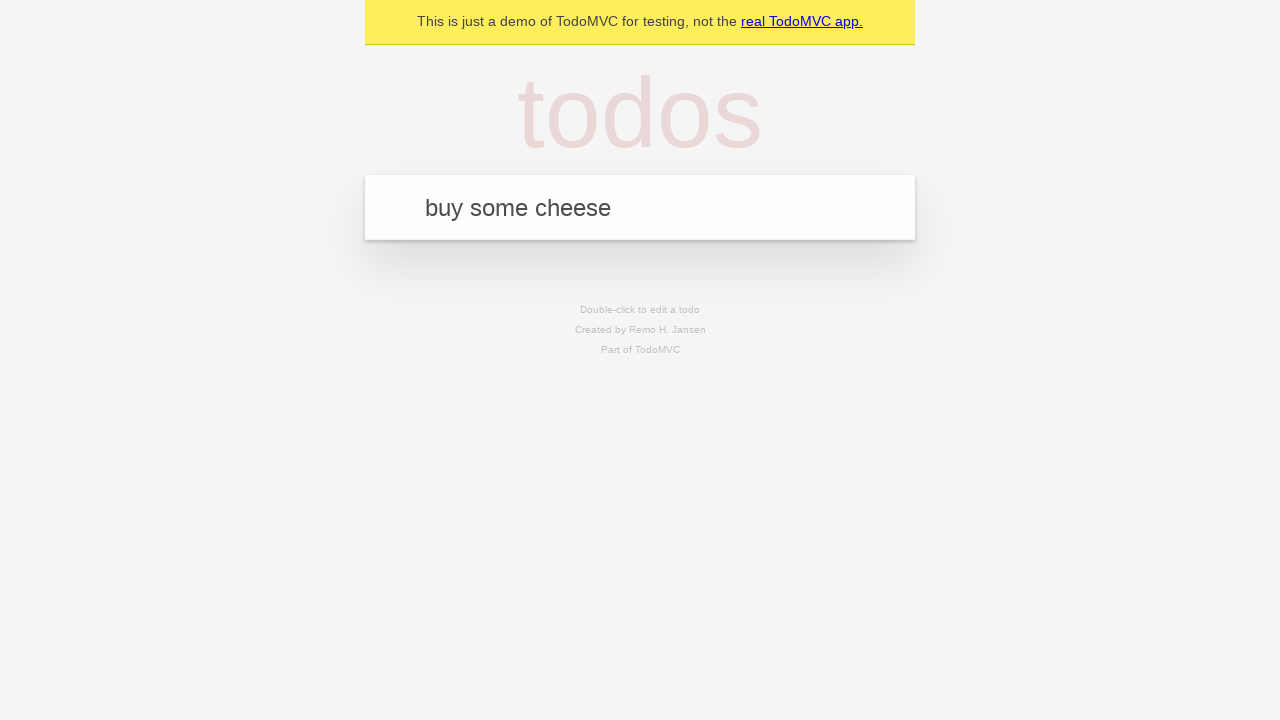

Pressed Enter to create first todo on internal:attr=[placeholder="What needs to be done?"i]
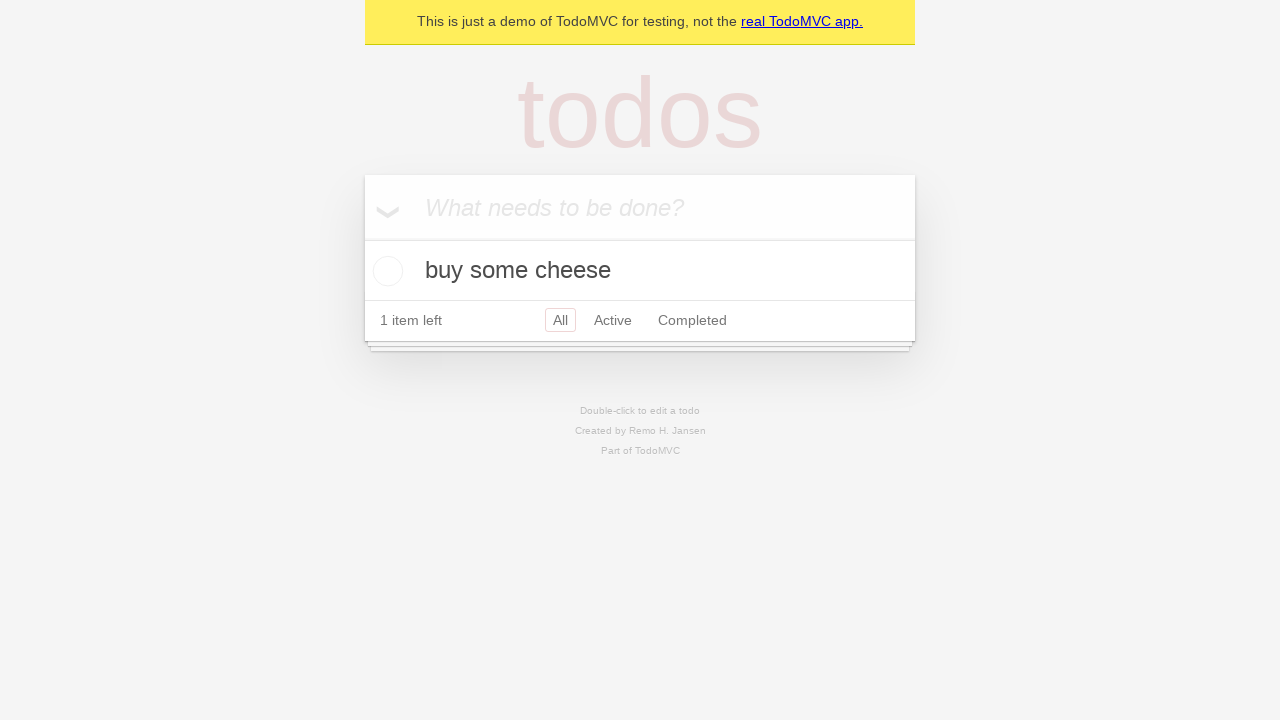

Filled todo input with 'feed the cat' on internal:attr=[placeholder="What needs to be done?"i]
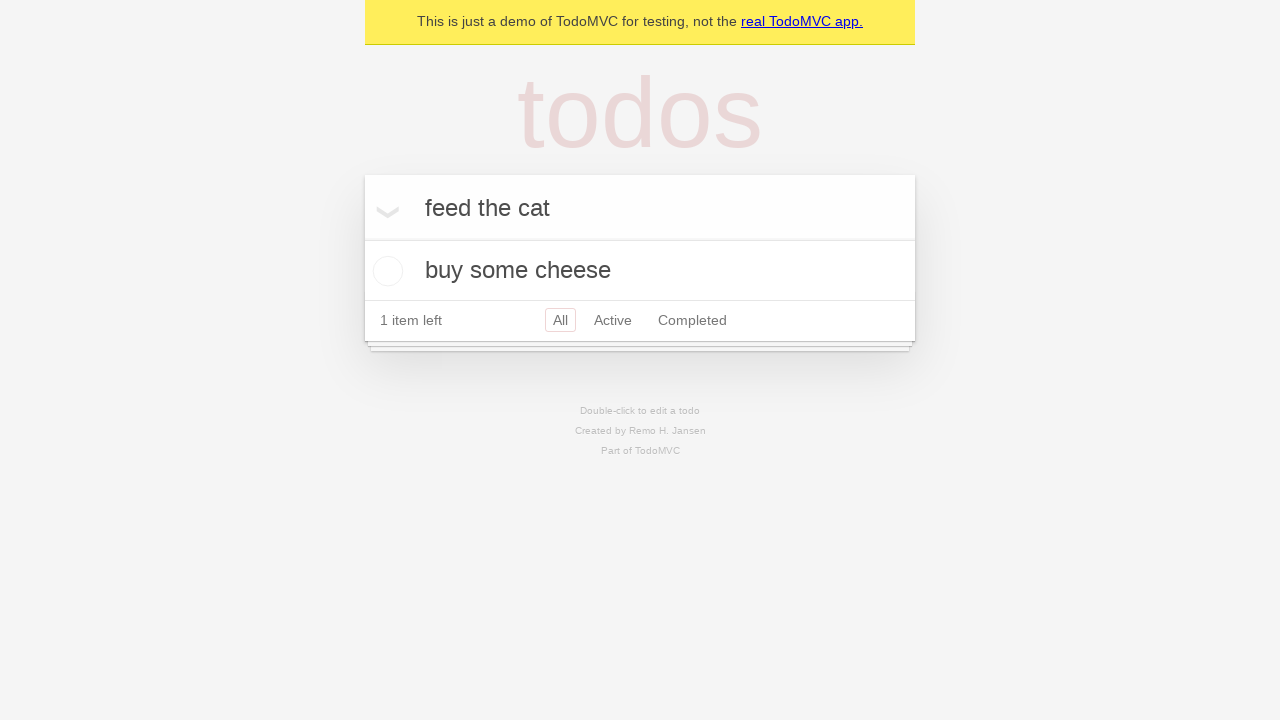

Pressed Enter to create second todo on internal:attr=[placeholder="What needs to be done?"i]
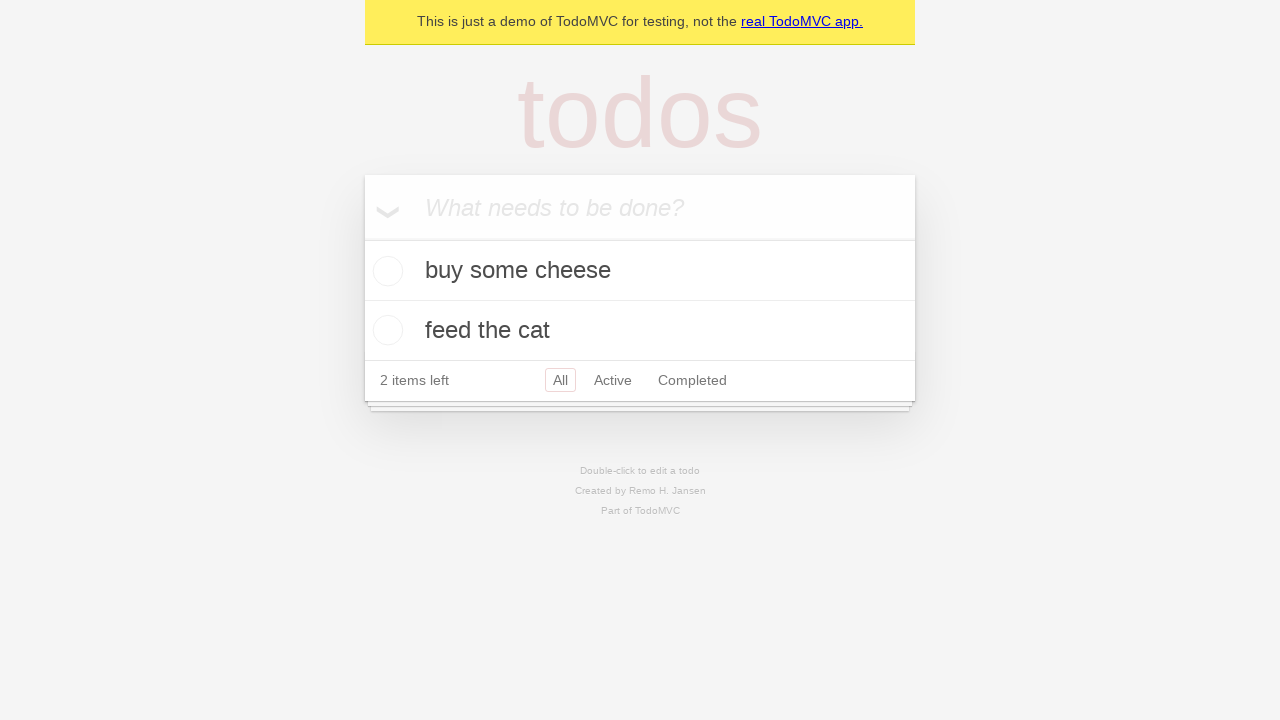

Filled todo input with 'book a doctors appointment' on internal:attr=[placeholder="What needs to be done?"i]
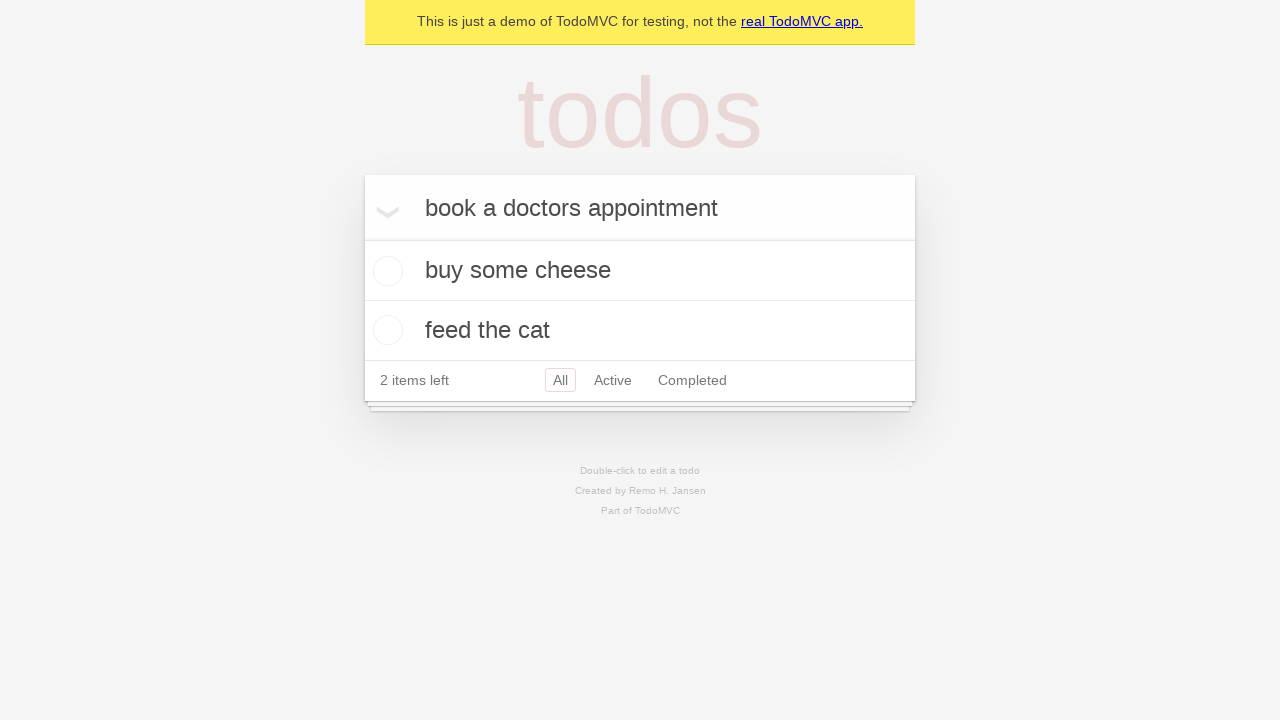

Pressed Enter to create third todo on internal:attr=[placeholder="What needs to be done?"i]
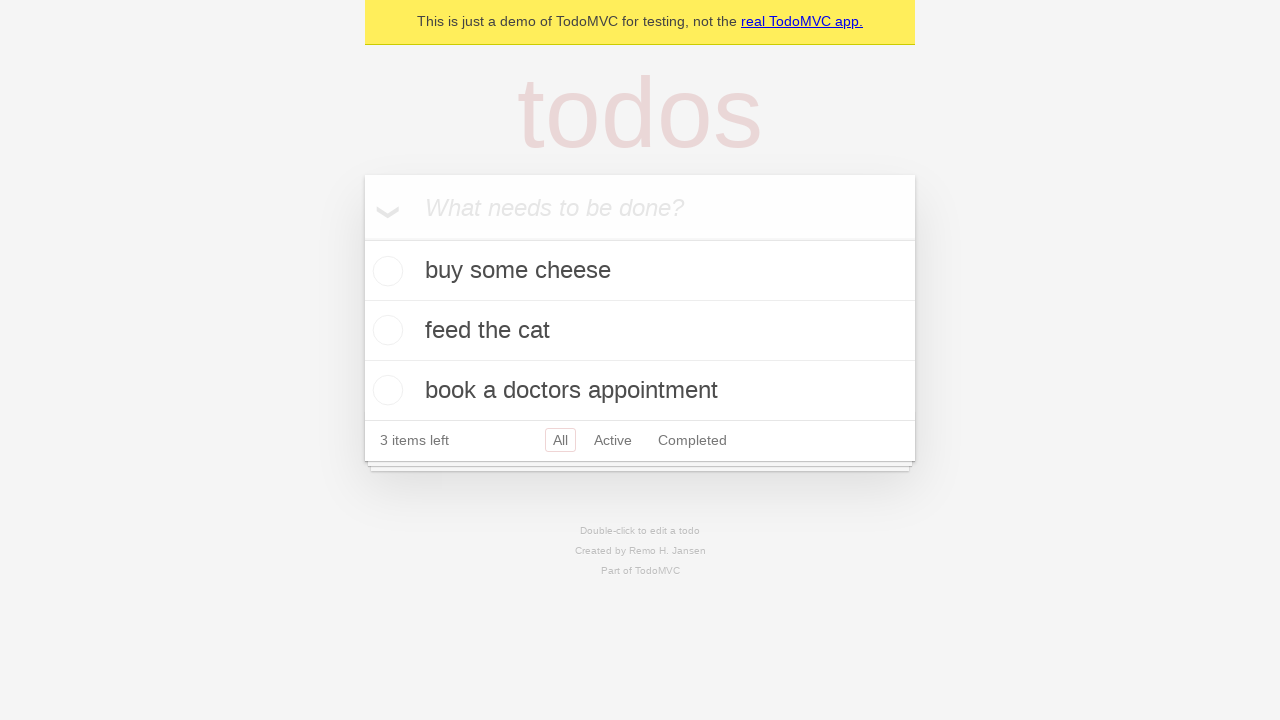

Waited for 3 todos to be created in localStorage
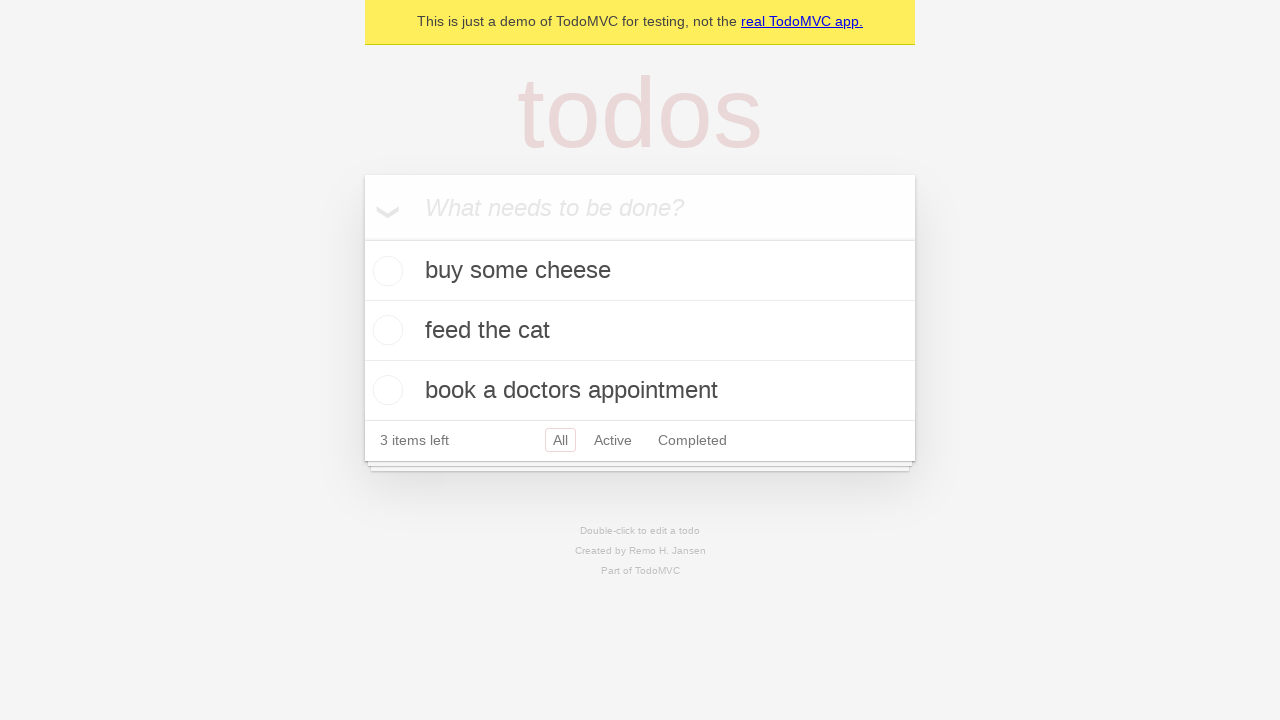

Checked 'Mark all as complete' checkbox at (362, 238) on internal:label="Mark all as complete"i
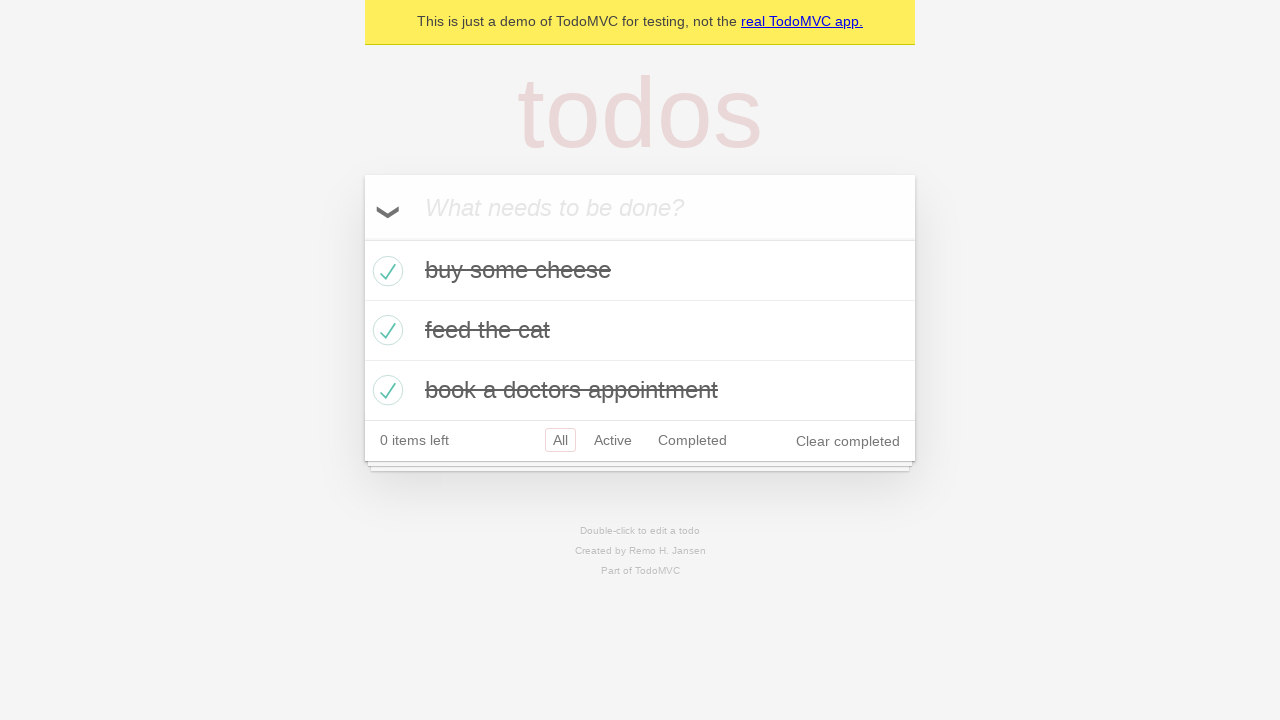

Waited for all 3 todos to be marked as completed
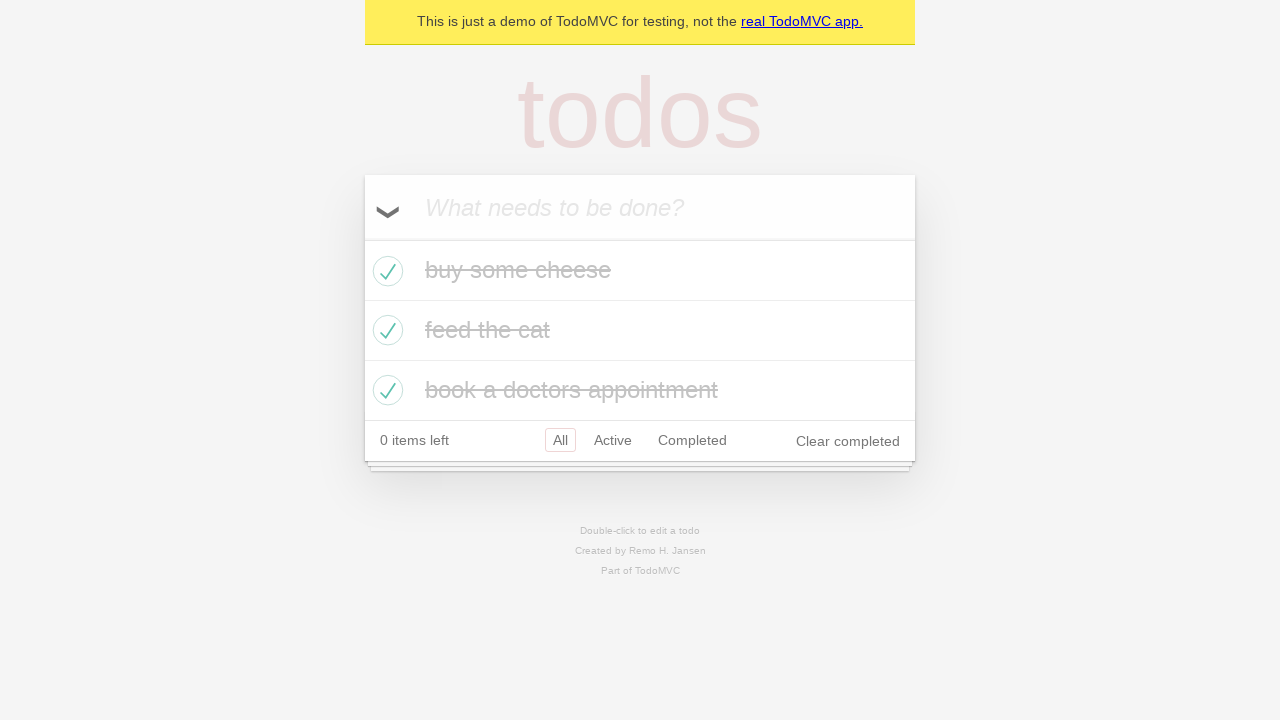

Unchecked the first todo item at (385, 271) on internal:testid=[data-testid="todo-item"s] >> nth=0 >> internal:role=checkbox
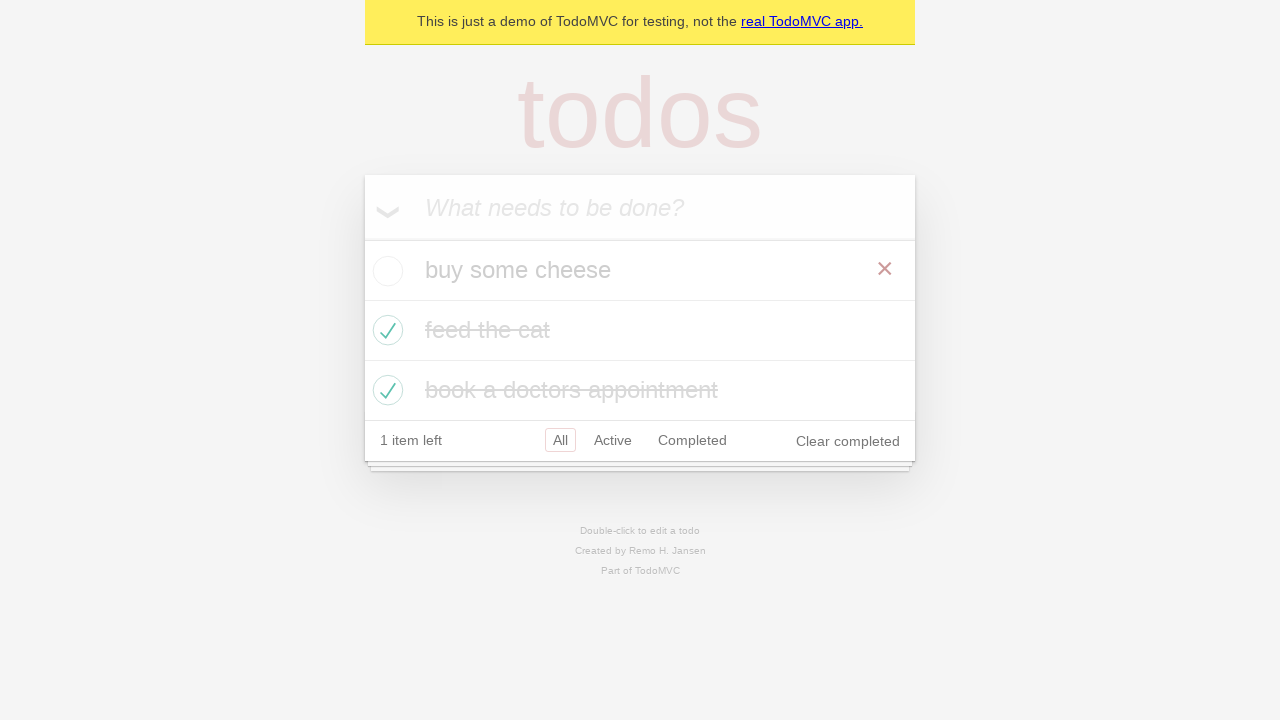

Checked the first todo item again at (385, 271) on internal:testid=[data-testid="todo-item"s] >> nth=0 >> internal:role=checkbox
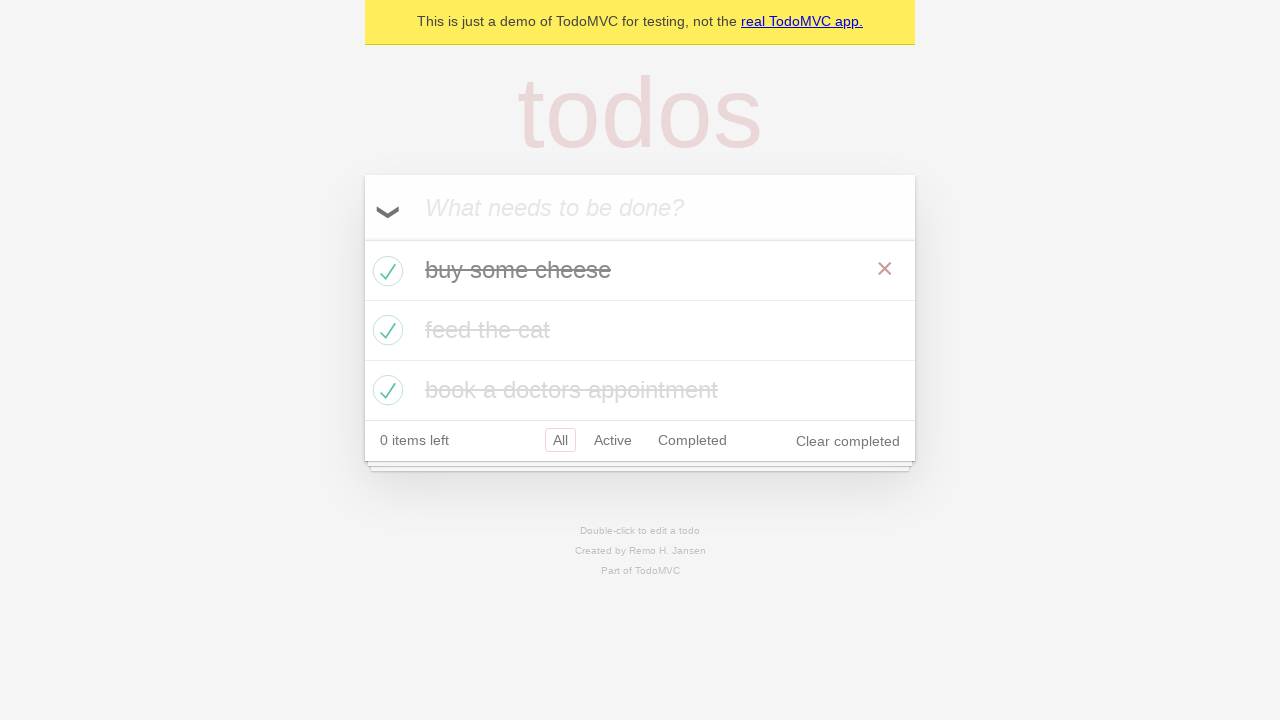

Waited for all 3 todos to be completed again after re-checking first item
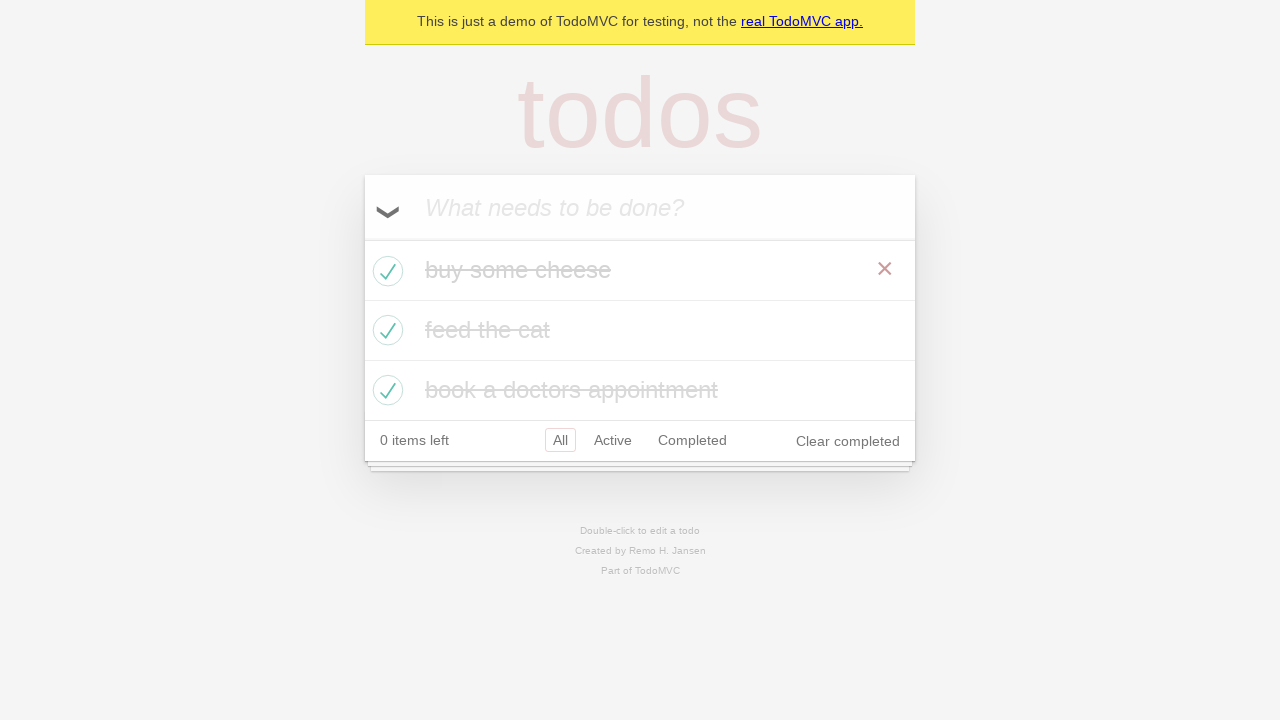

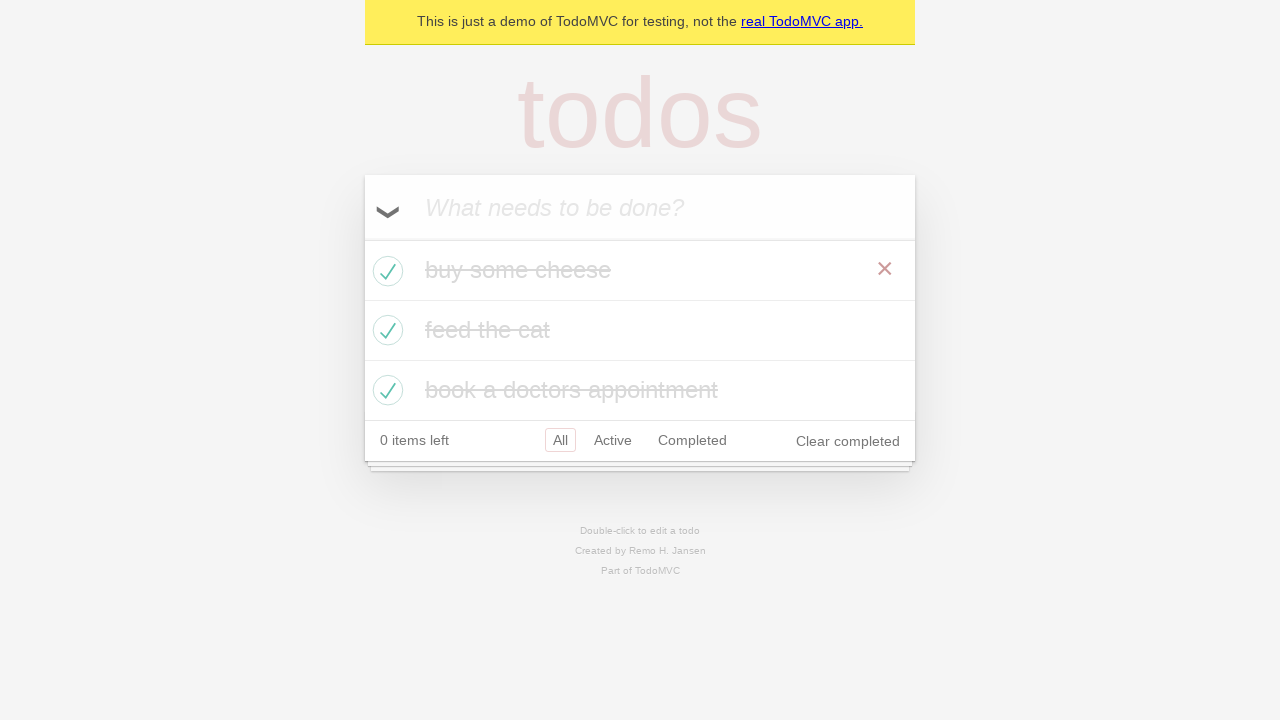